Tests that the text input field is cleared after adding a todo item

Starting URL: https://demo.playwright.dev/todomvc

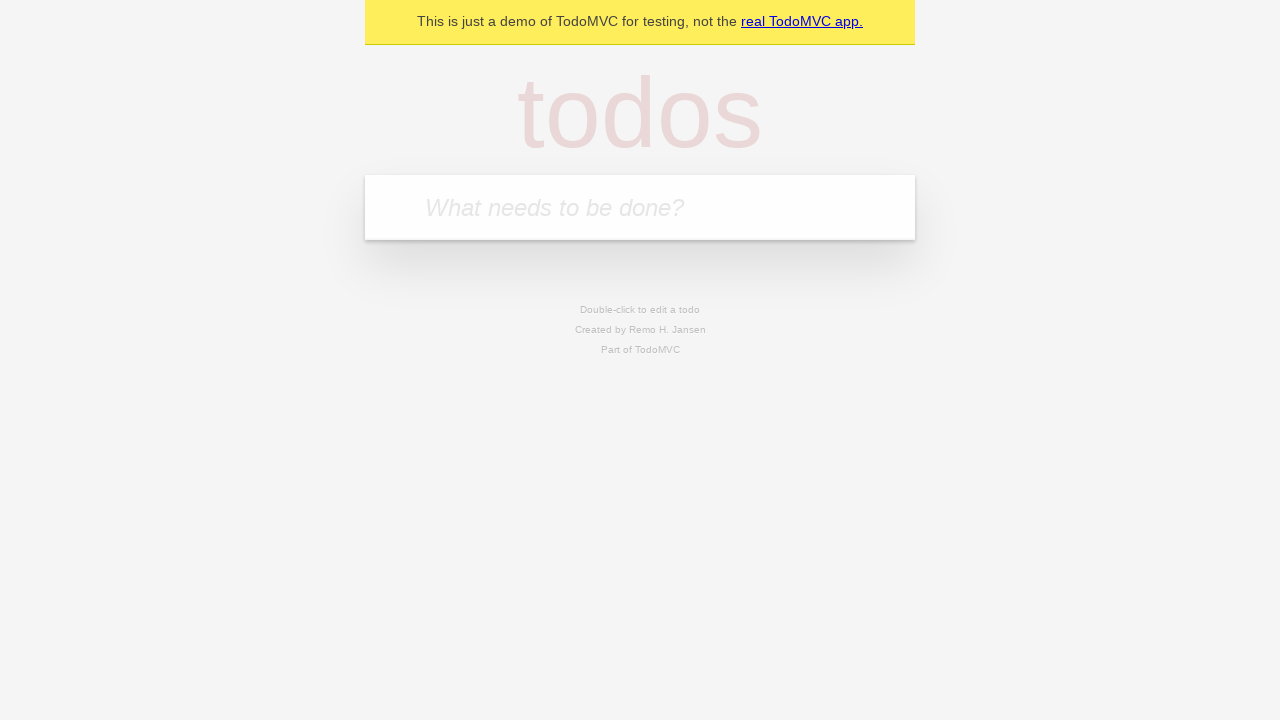

Located the todo input field
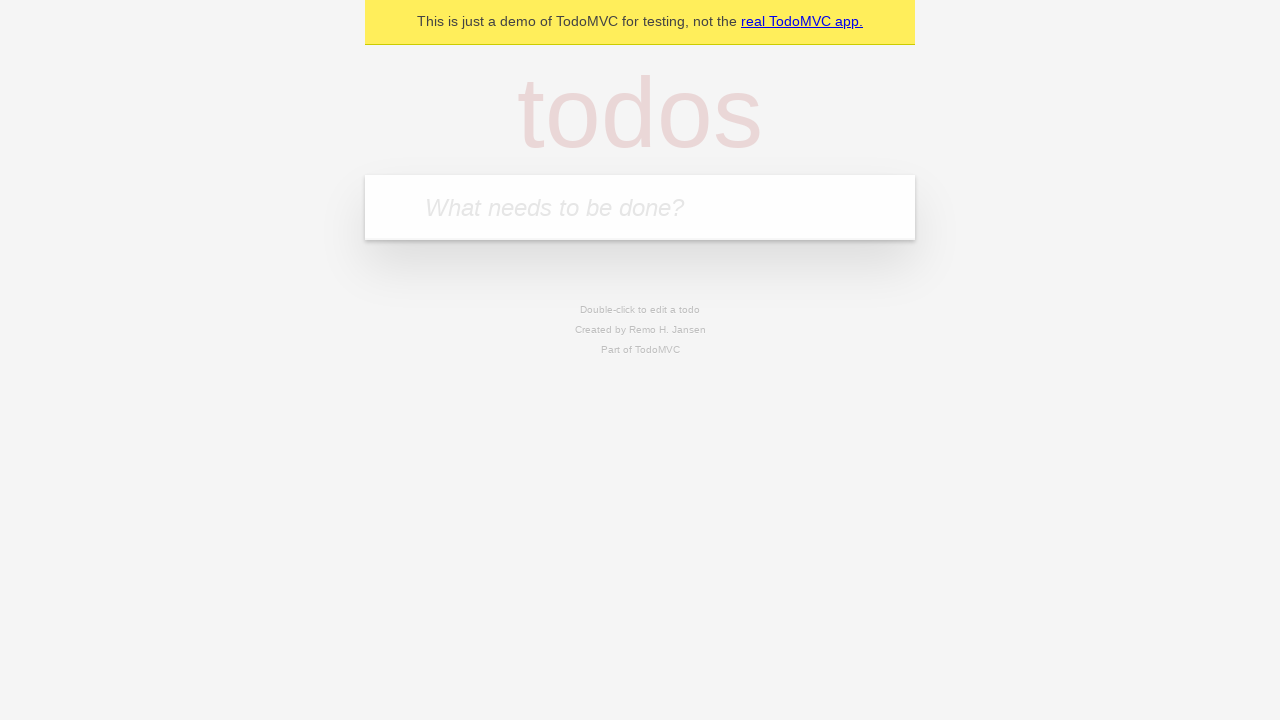

Filled todo input field with 'buy some cheese' on internal:attr=[placeholder="What needs to be done?"i]
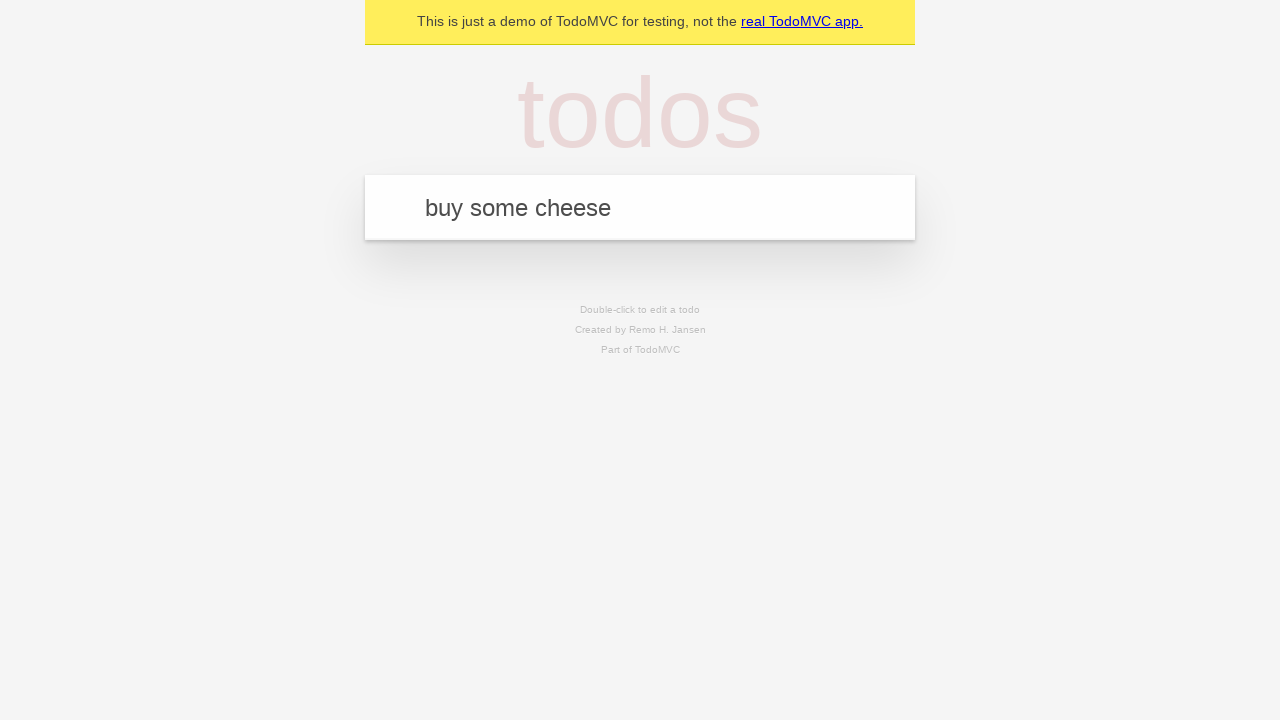

Pressed Enter to submit the todo item on internal:attr=[placeholder="What needs to be done?"i]
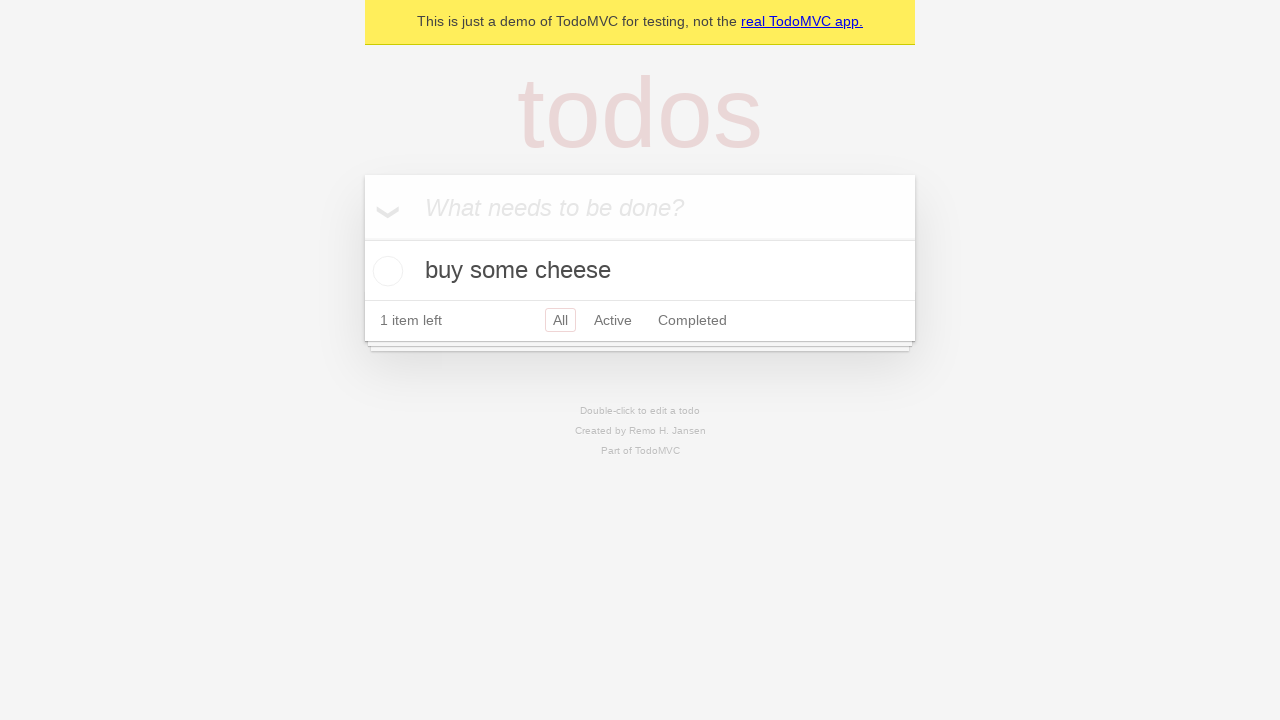

Todo item appeared in the list
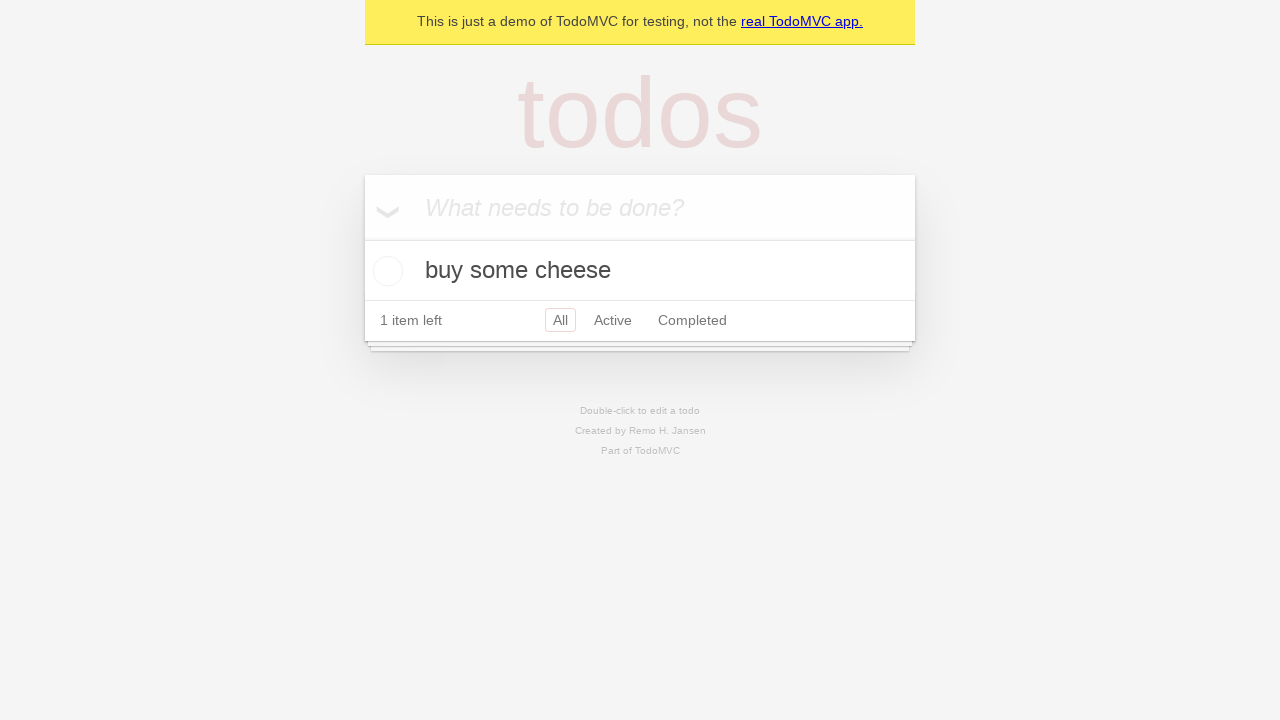

Verified that the text input field was cleared after adding the item
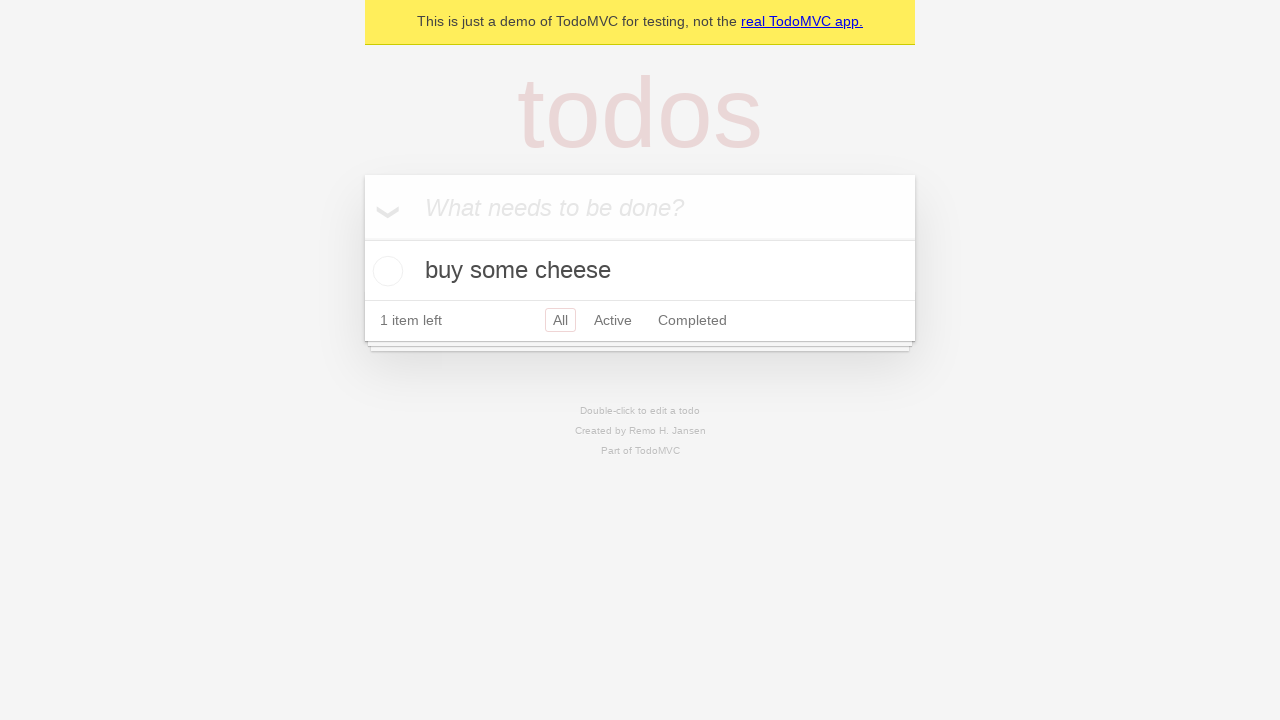

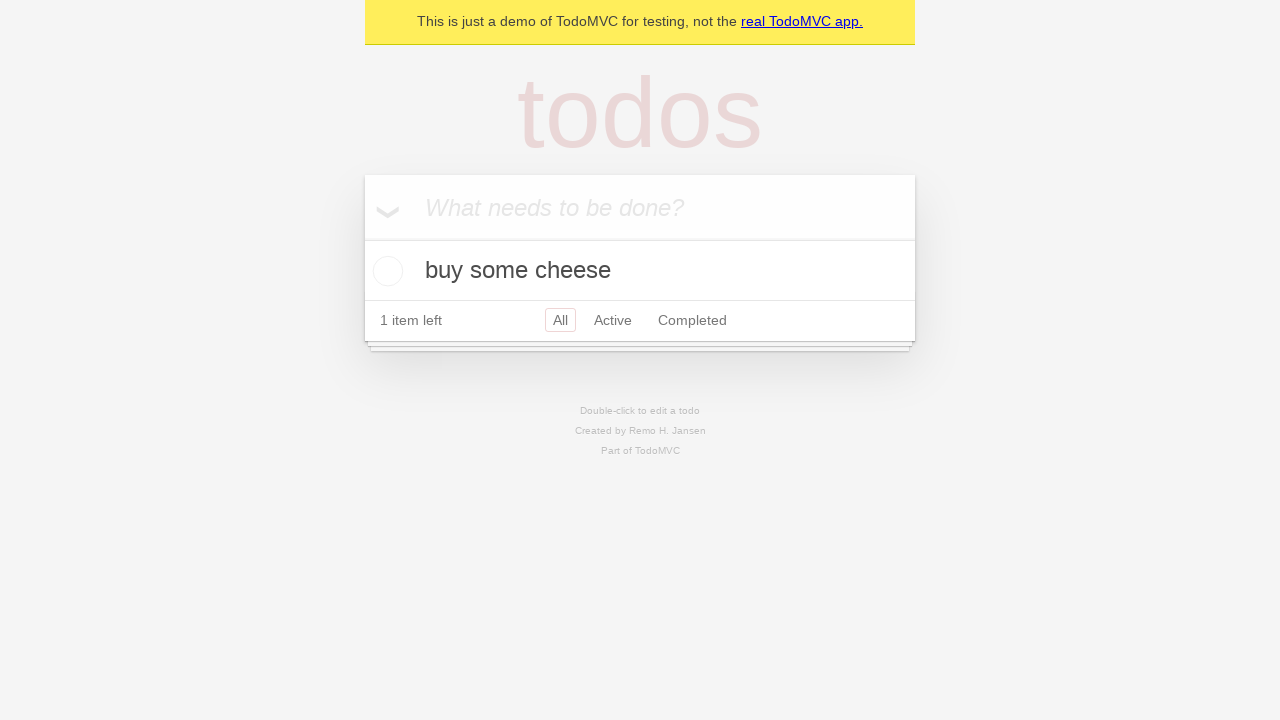